Tests dynamic control visibility by toggling a checkbox element and verifying its display state

Starting URL: https://training-support.net/webelements/dynamic-controls

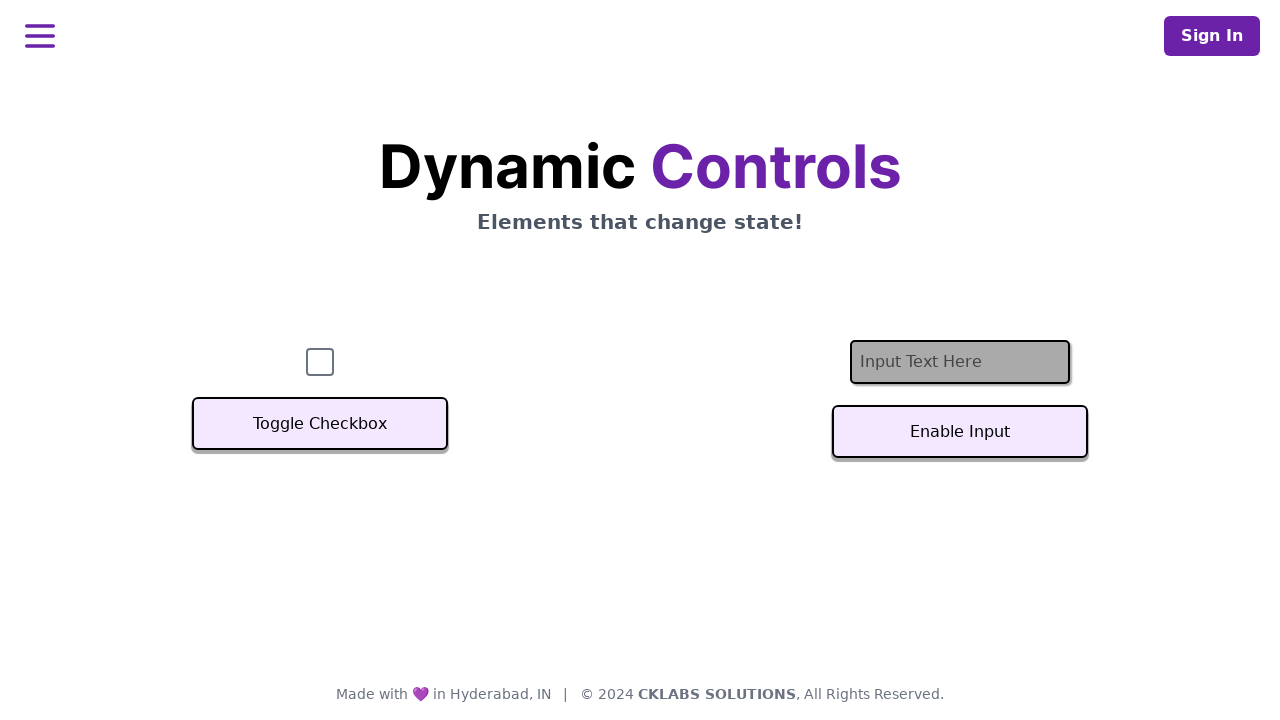

Located checkbox element with ID 'checkbox'
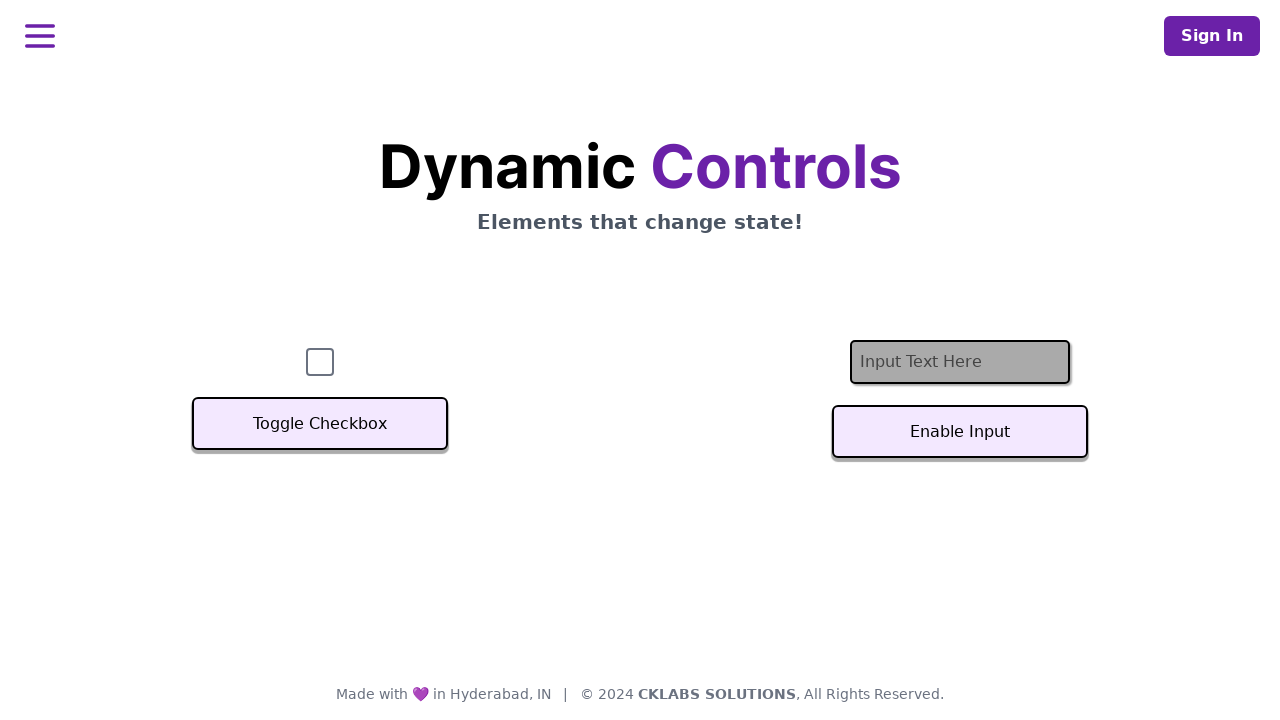

Verified initial checkbox visibility state: True
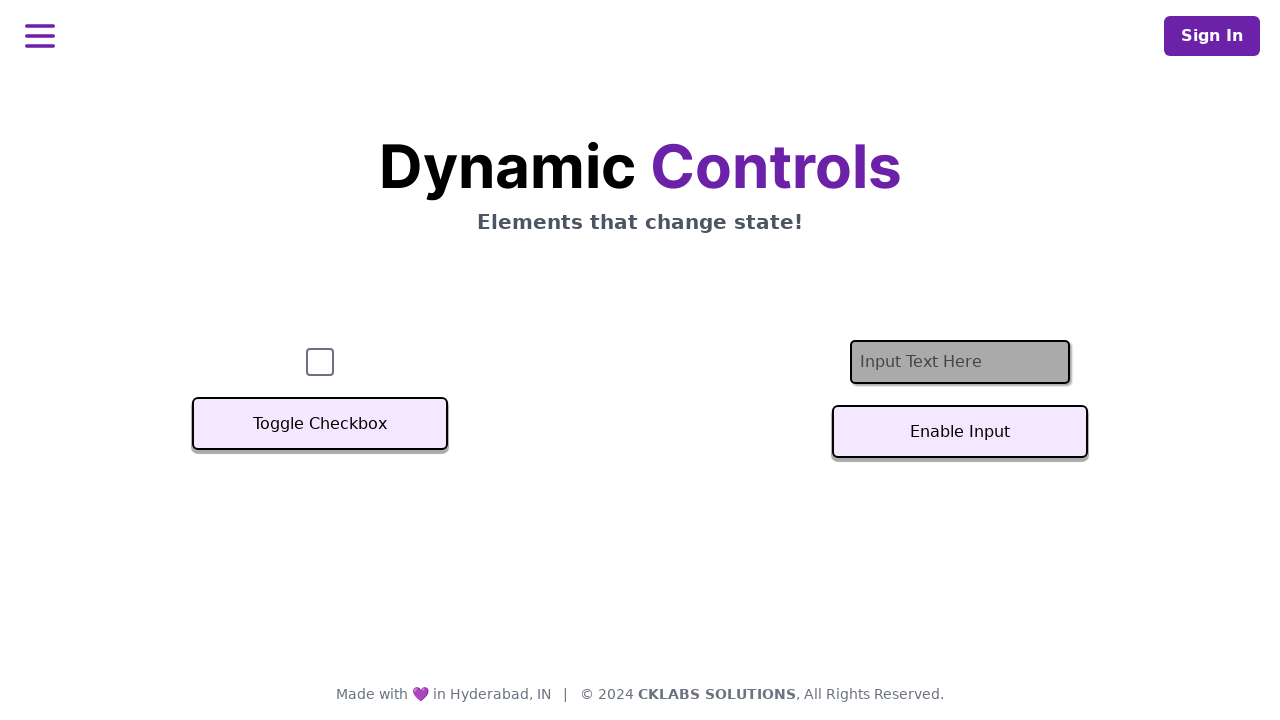

Clicked 'Toggle Checkbox' button to change checkbox visibility at (320, 424) on button:has-text('Toggle Checkbox')
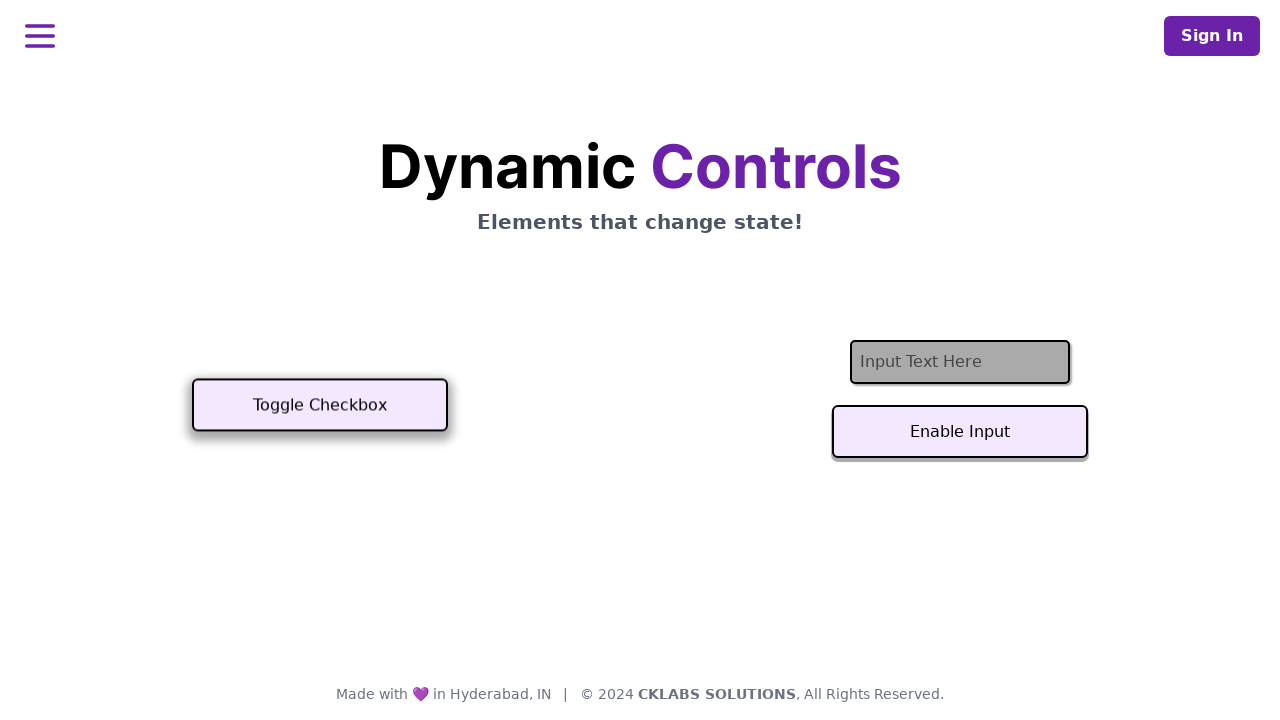

Waited 500ms for toggle animation to complete
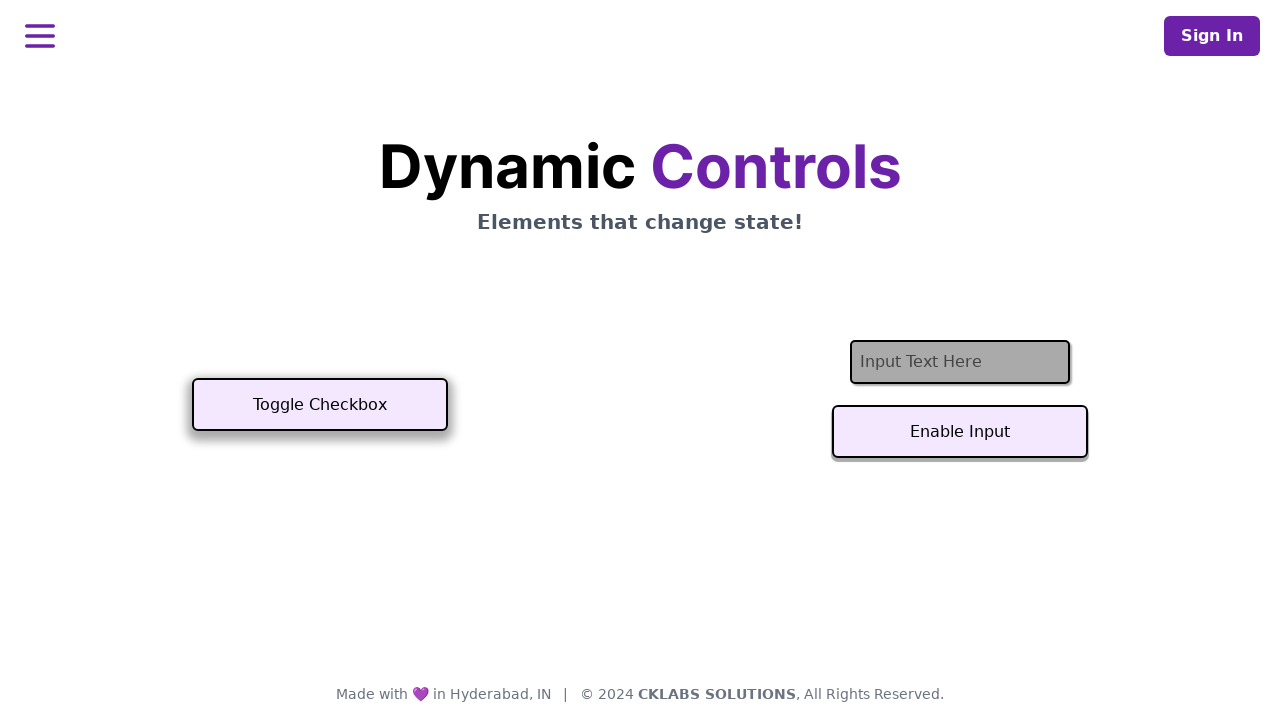

Verified final checkbox visibility state after toggle: False
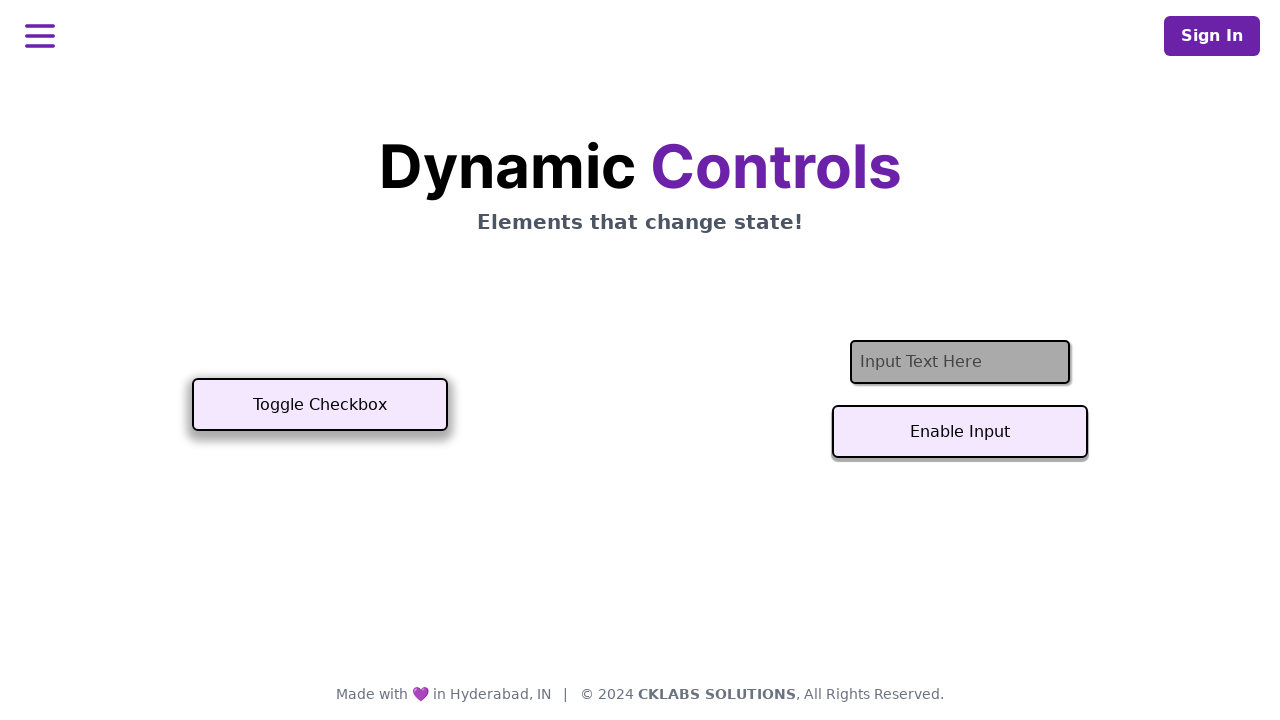

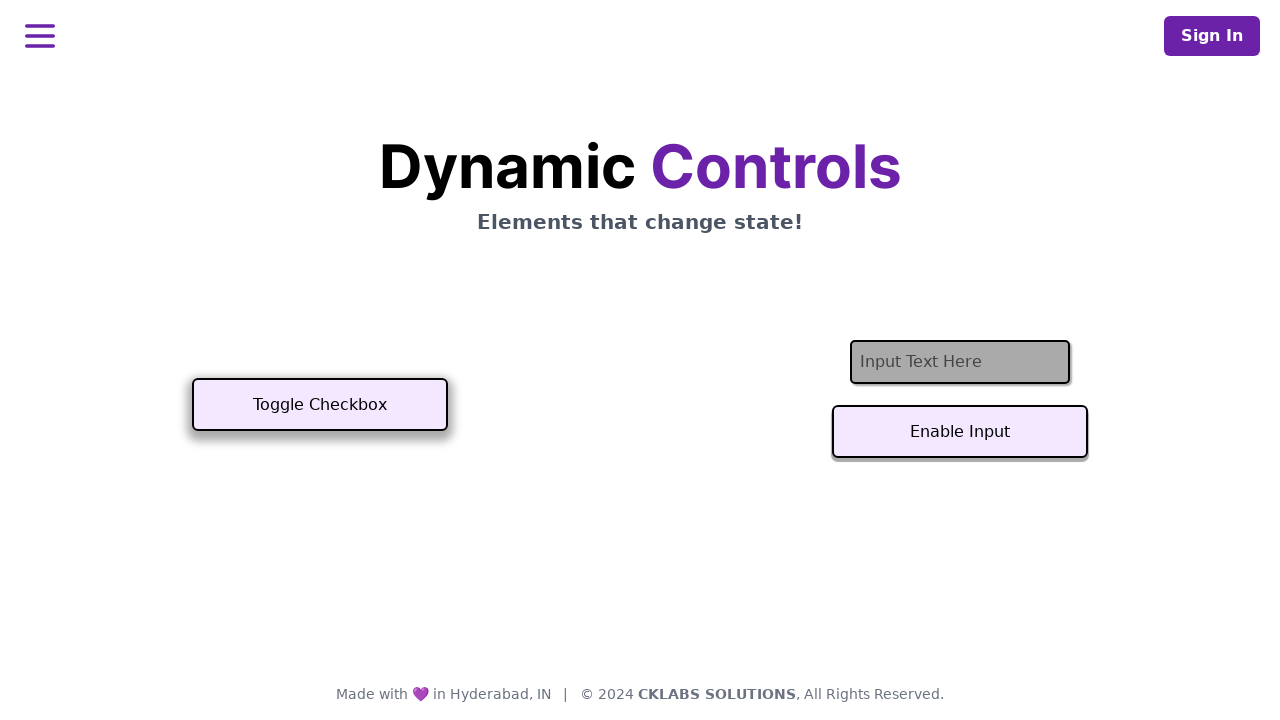